Tests the Playwright homepage by verifying the title contains "Playwright", checking that the "Get Started" link has the correct href attribute, clicking the link, and verifying the URL contains "intro".

Starting URL: https://playwright.dev/

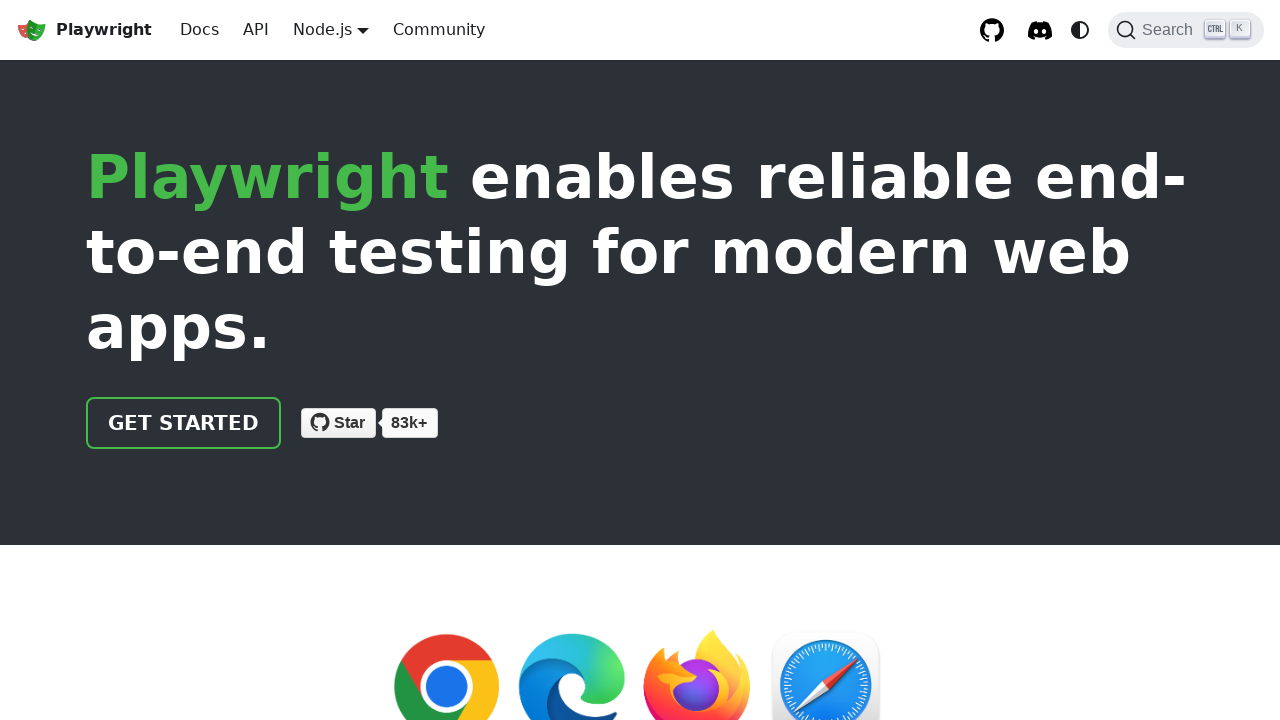

Verified page title contains 'Playwright'
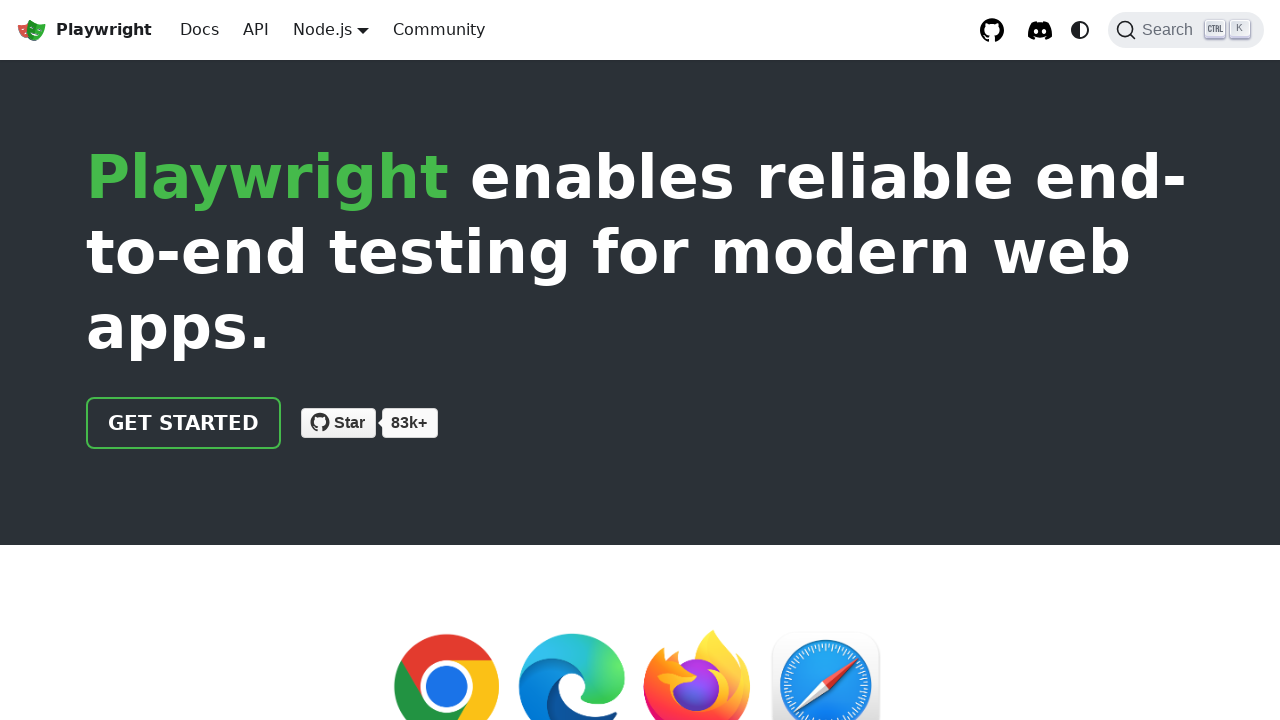

Located 'Get Started' link
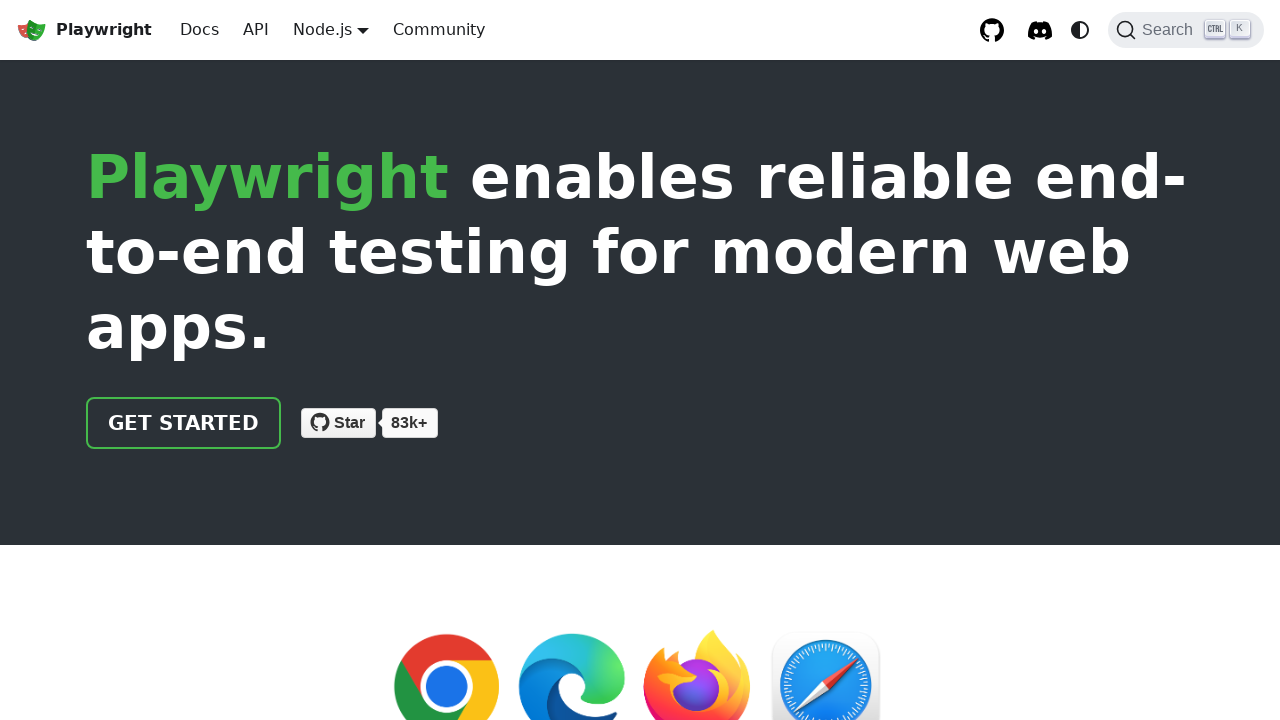

Verified 'Get Started' link has correct href attribute '/docs/intro'
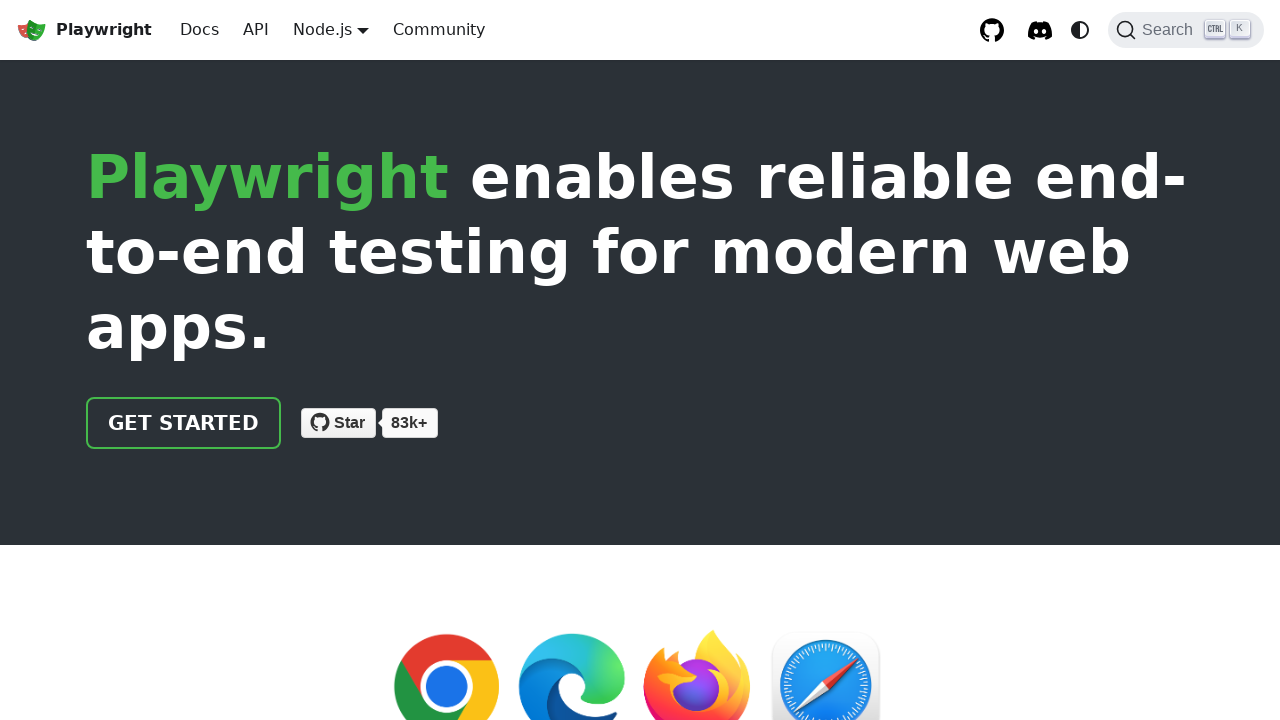

Clicked 'Get Started' link at (184, 423) on text=Get Started
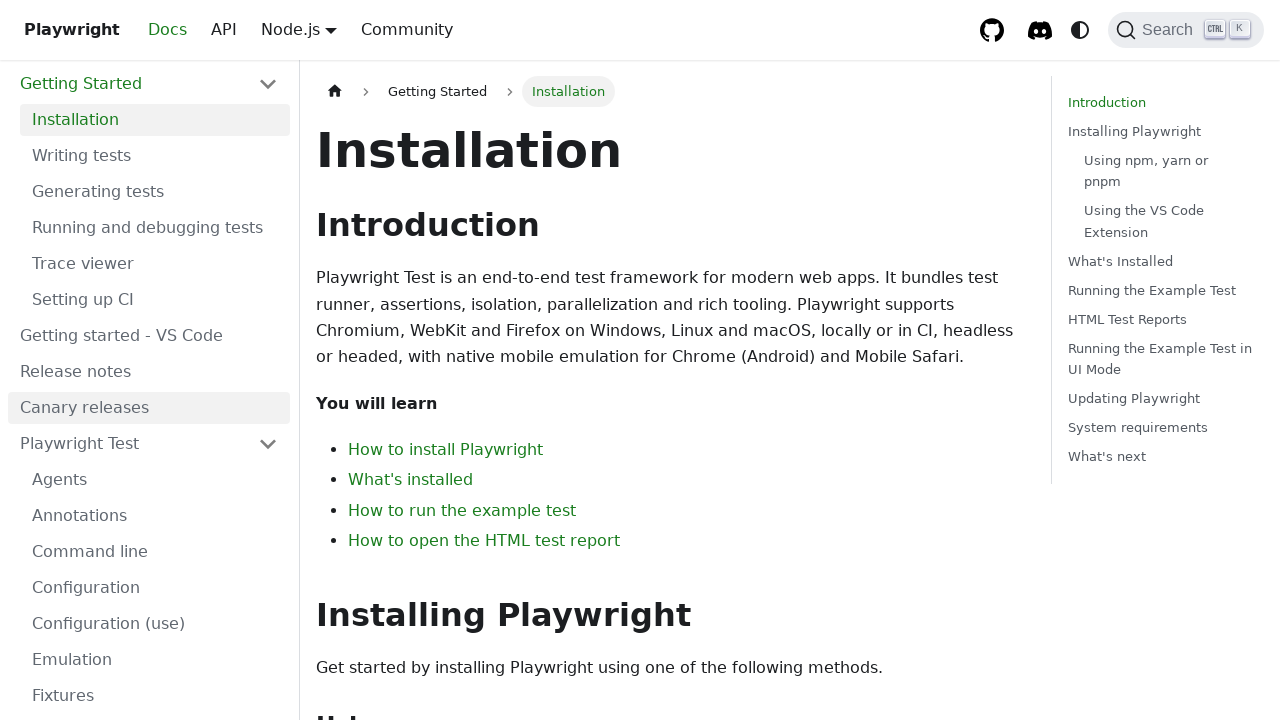

Verified URL contains 'intro'
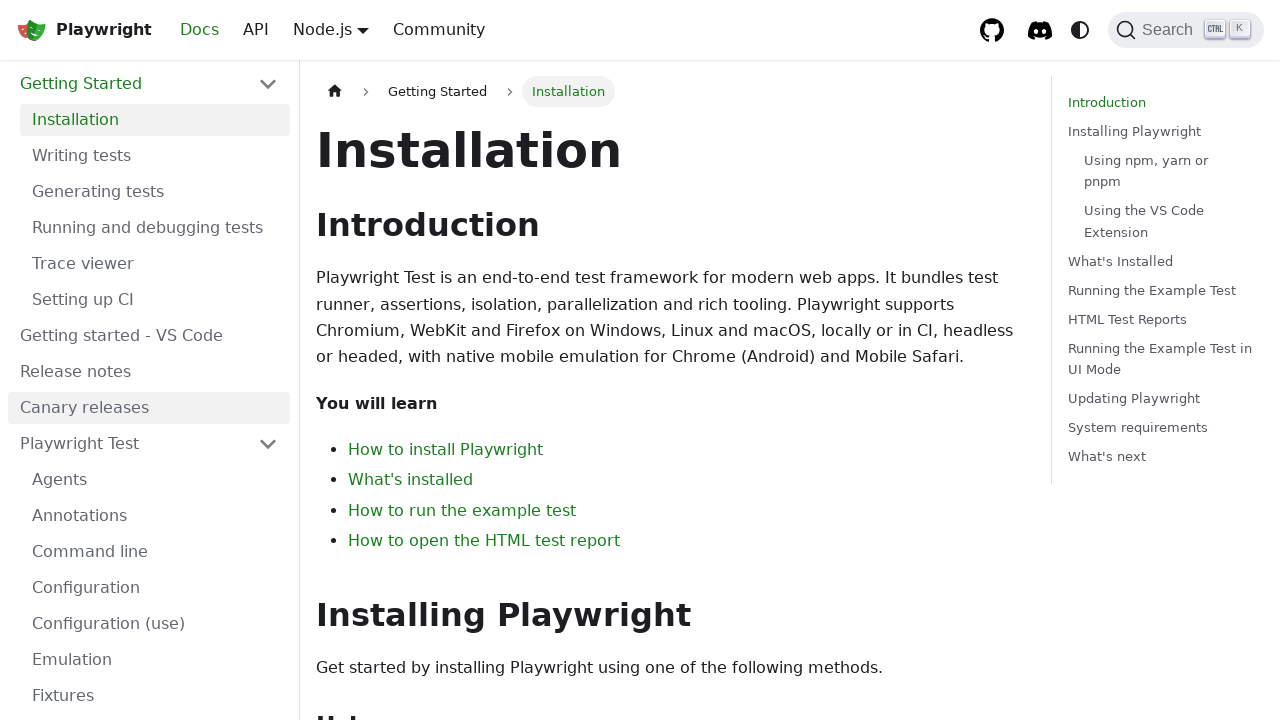

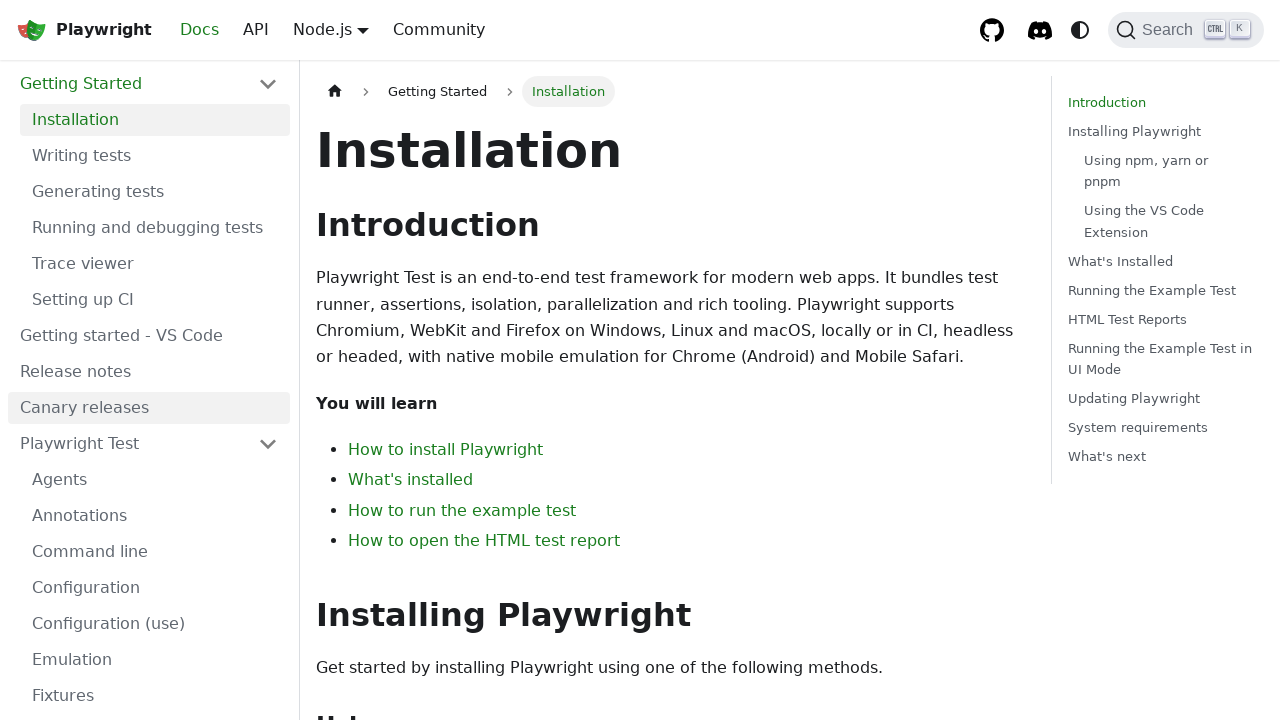